Tests clicking a button with a dynamic ID multiple times on the UI Testing Playground site. The button's ID changes on each page load, so the test locates it by its text content.

Starting URL: http://uitestingplayground.com/dynamicid

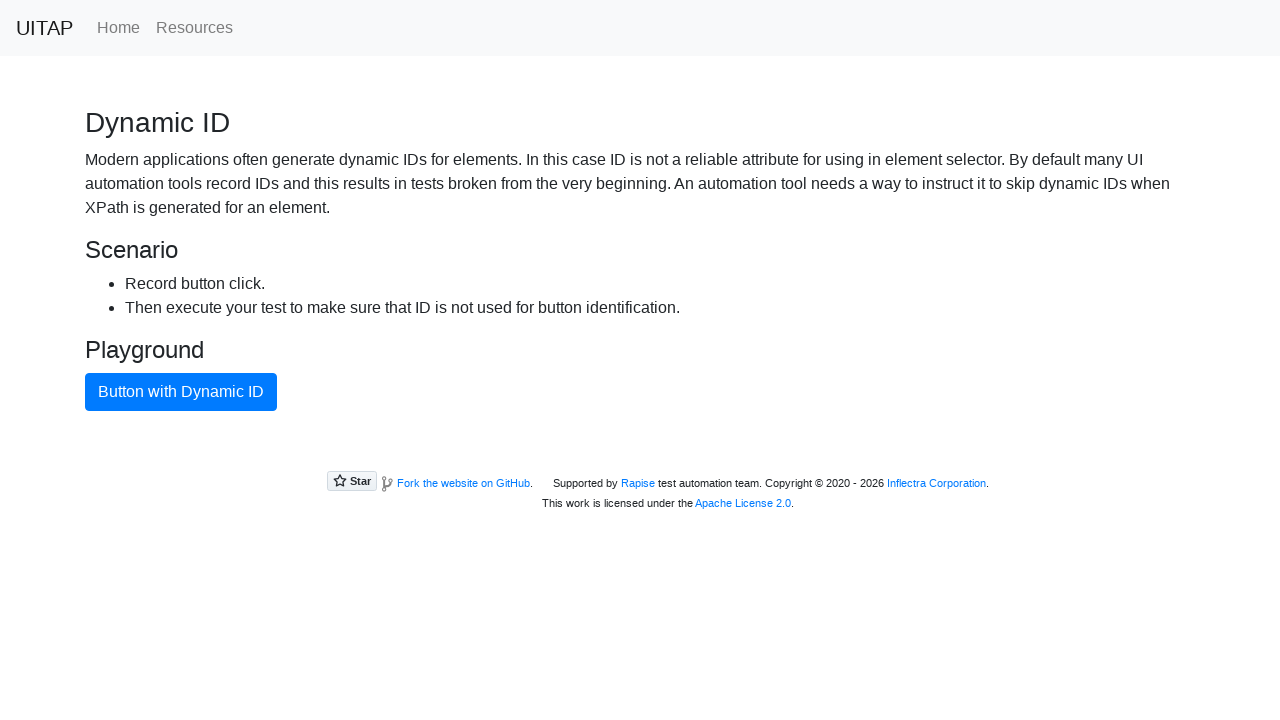

Waited for button with dynamic ID to appear
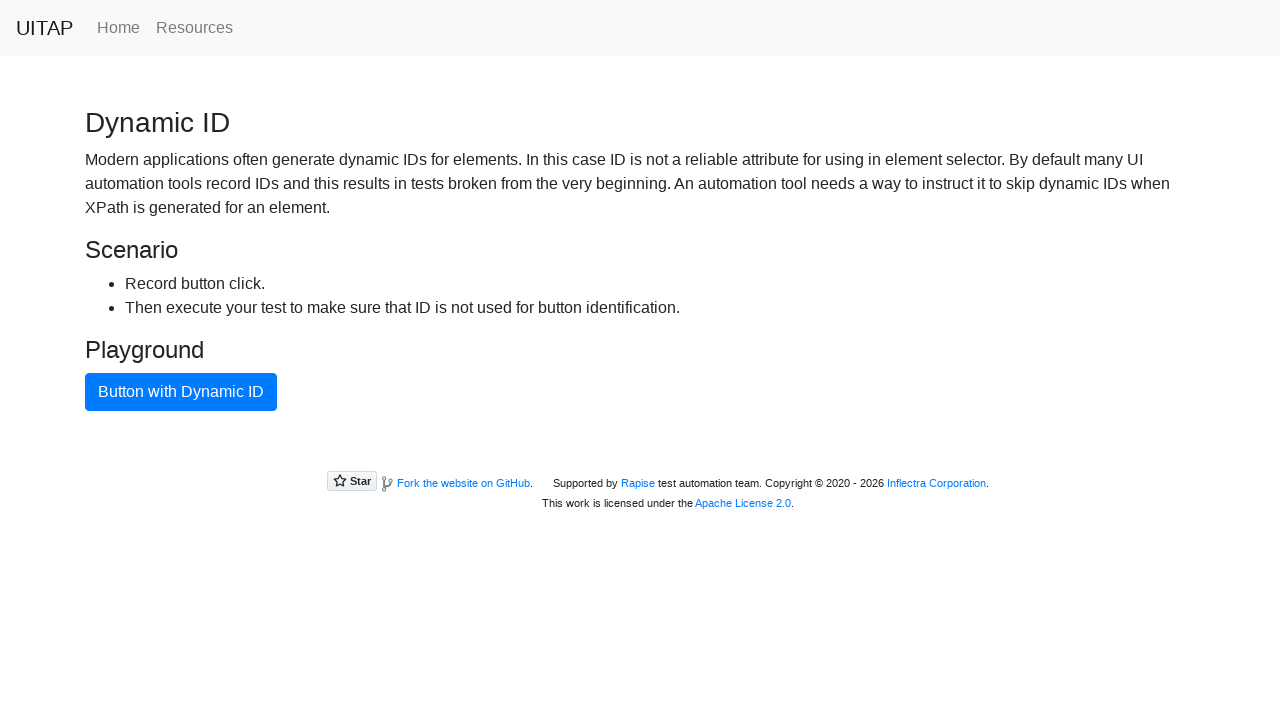

Clicked button with dynamic ID (first click) at (181, 392) on xpath=//button[text()='Button with Dynamic ID']
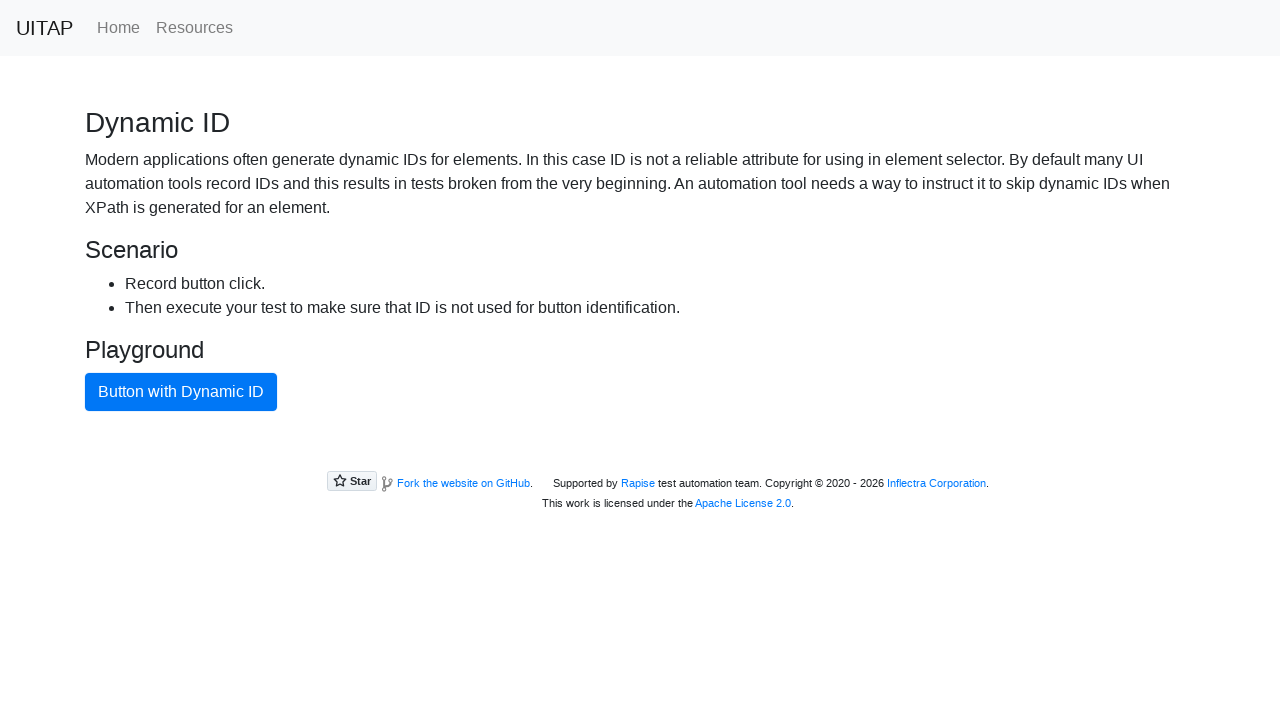

Waited for button with dynamic ID to appear
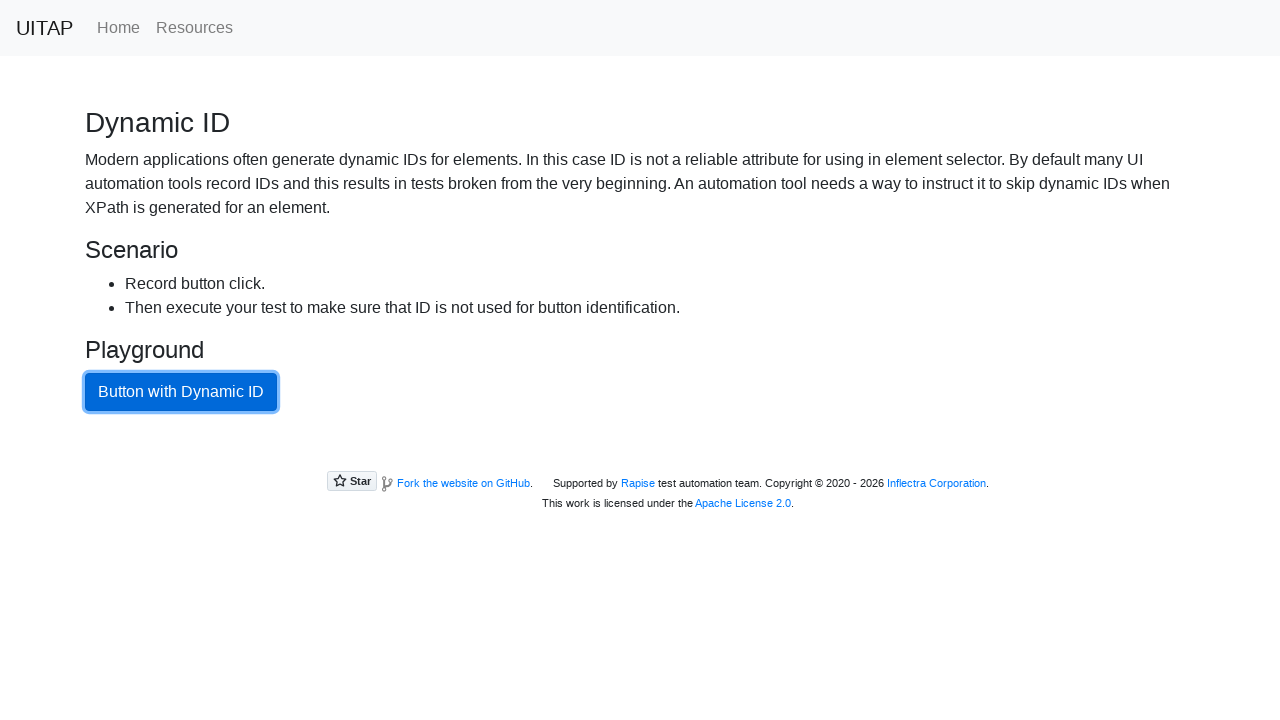

Clicked button with dynamic ID at (181, 392) on xpath=//button[text()='Button with Dynamic ID']
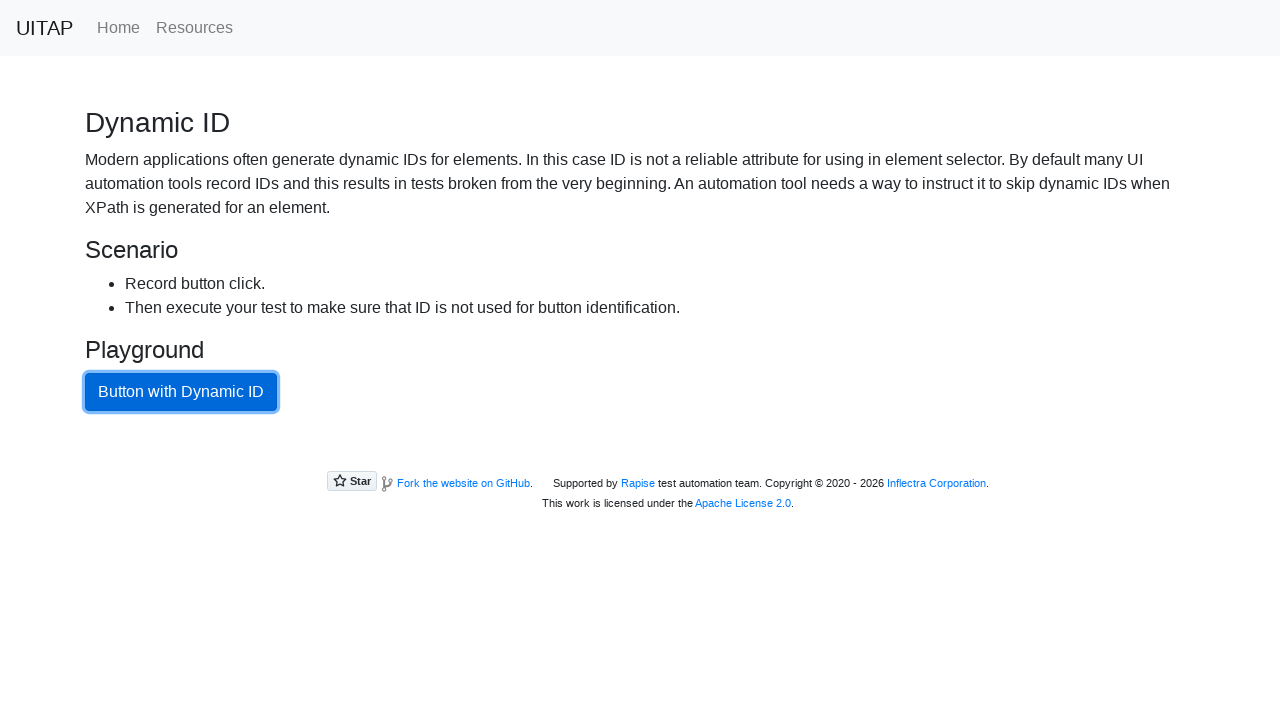

Waited for button with dynamic ID to appear
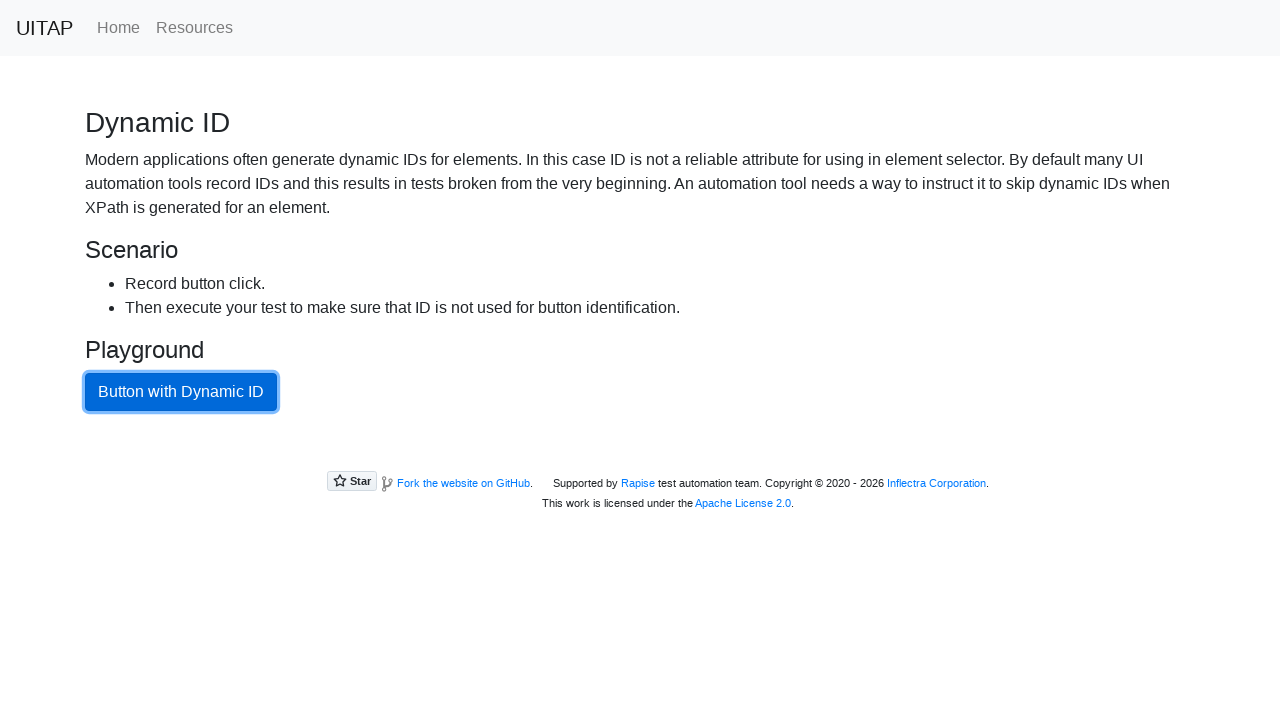

Clicked button with dynamic ID at (181, 392) on xpath=//button[text()='Button with Dynamic ID']
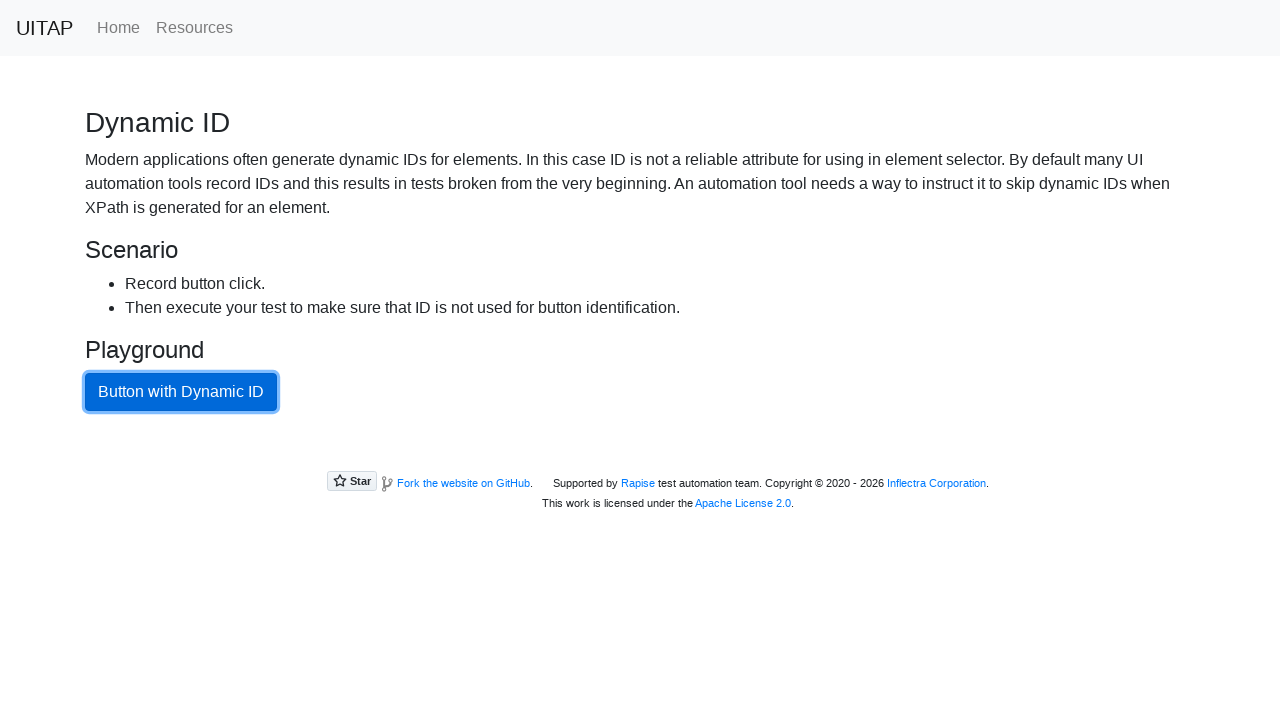

Waited for button with dynamic ID to appear
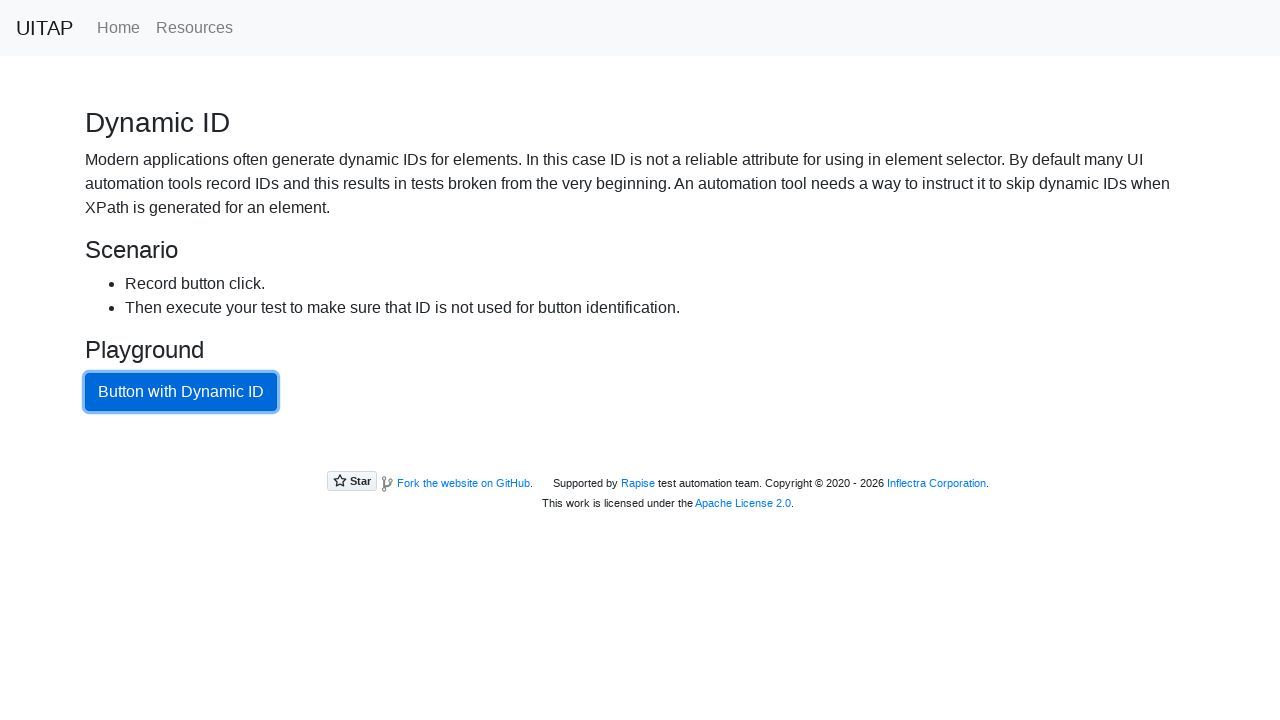

Clicked button with dynamic ID at (181, 392) on xpath=//button[text()='Button with Dynamic ID']
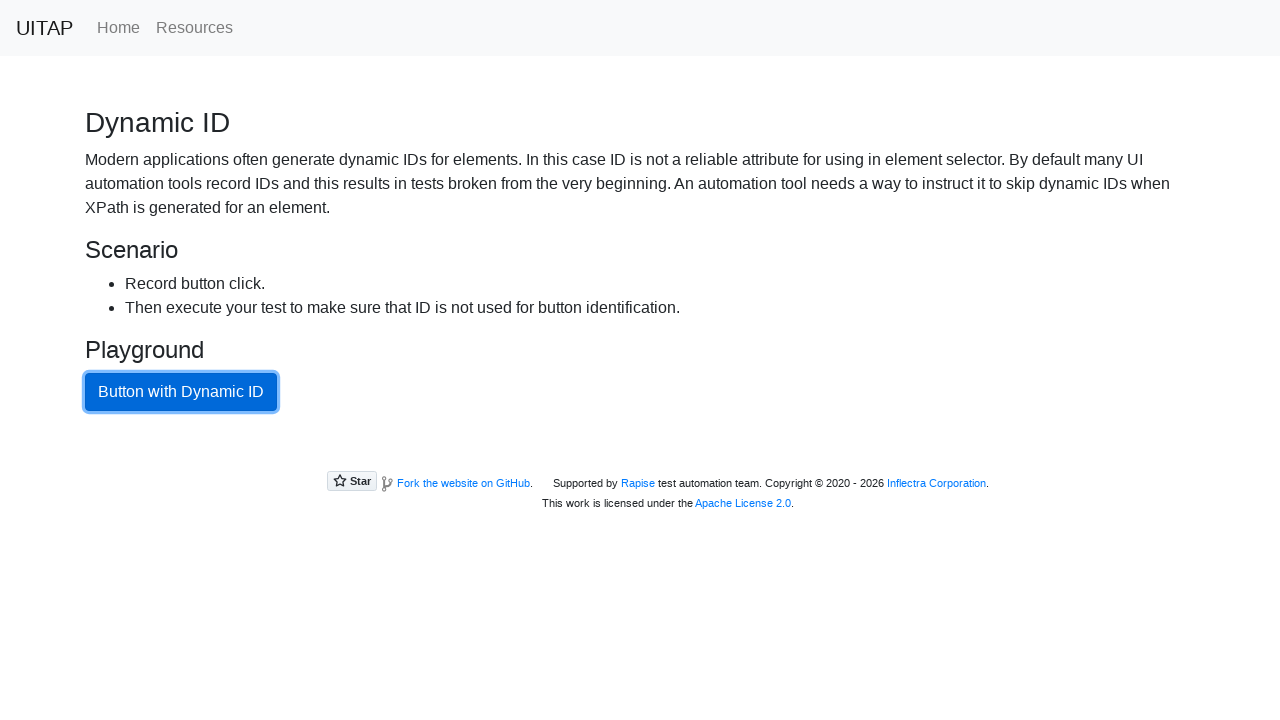

Clicked button with dynamic ID (final click) at (181, 392) on xpath=//button[text()='Button with Dynamic ID']
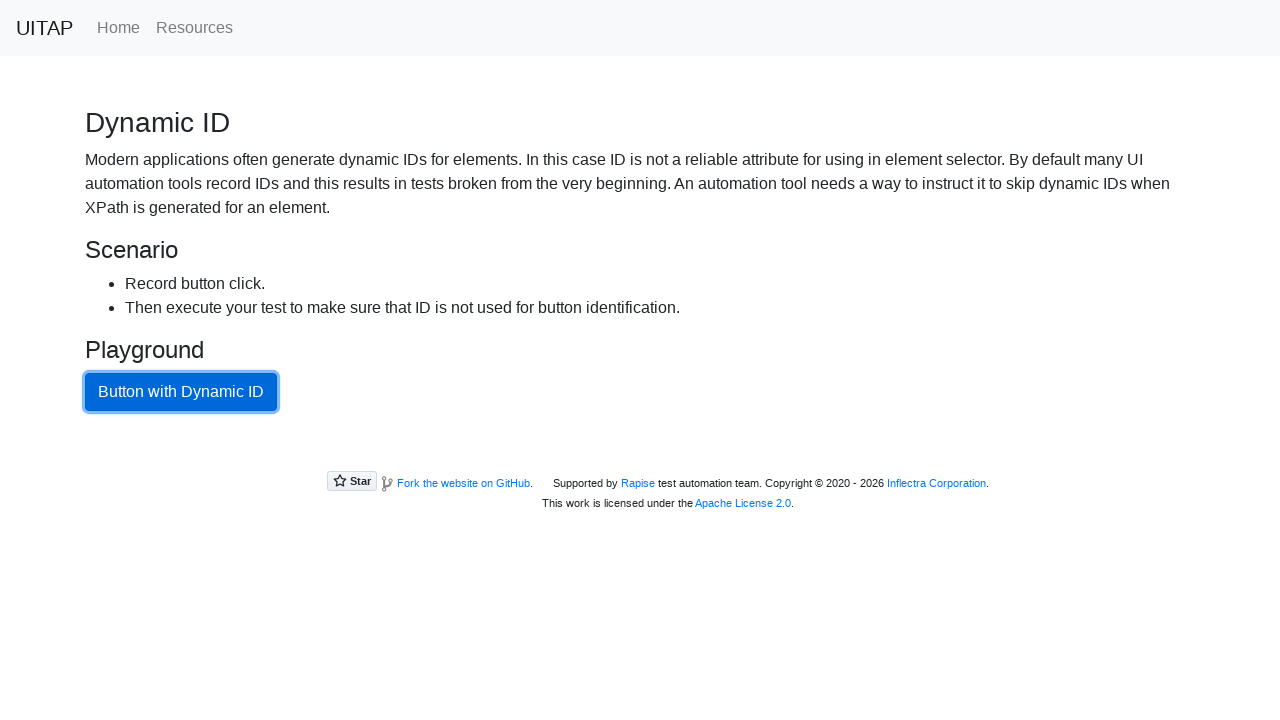

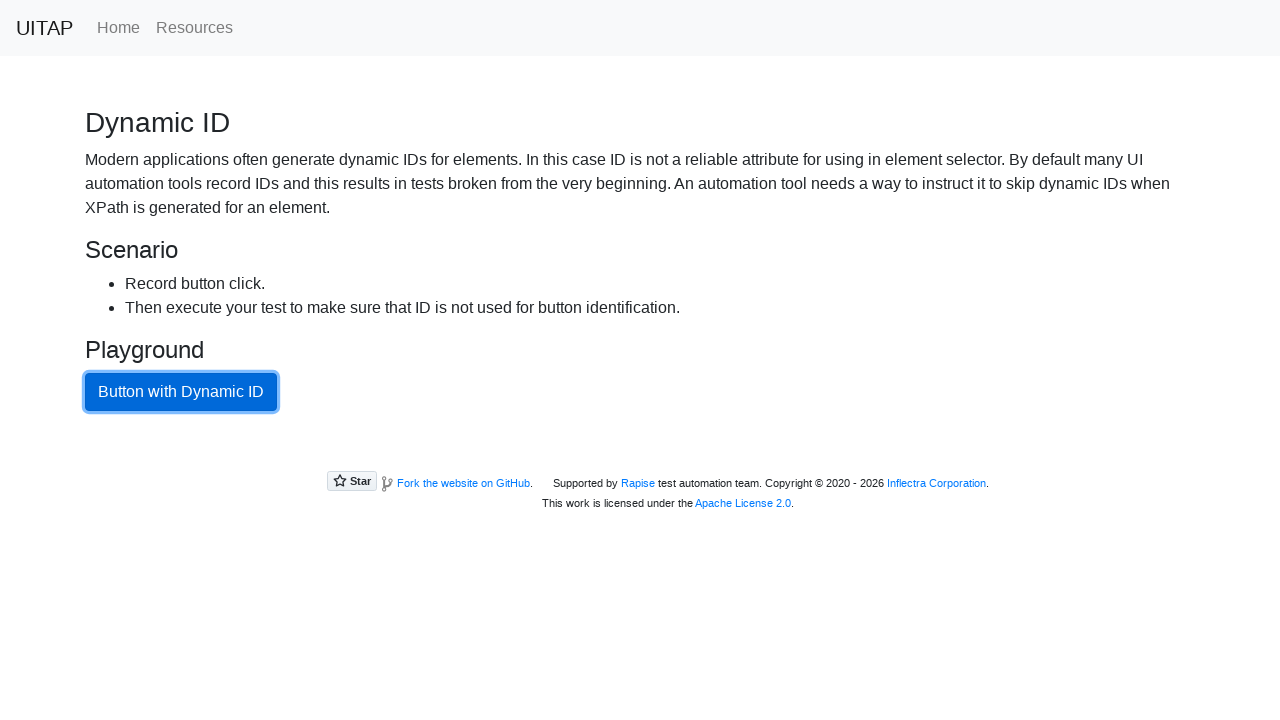